Navigates to a Google Play Store app page and clicks on the "More info" button to view detailed app information

Starting URL: https://play.google.com/store/apps/details?id=com.shinhan.sbanking&hl=ko&gl=US

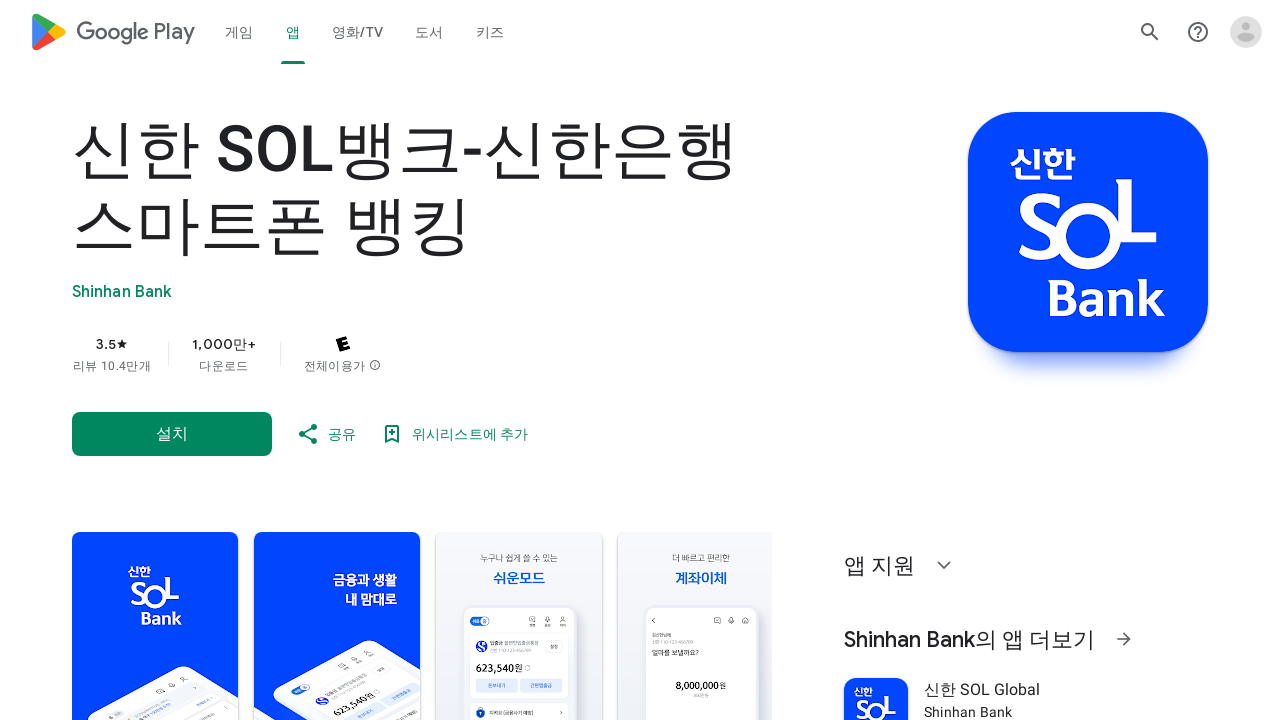

Clicked 'More app info' button to view detailed app information at (172, 360) on button[aria-label='앱 정보 자세히 알아보기']
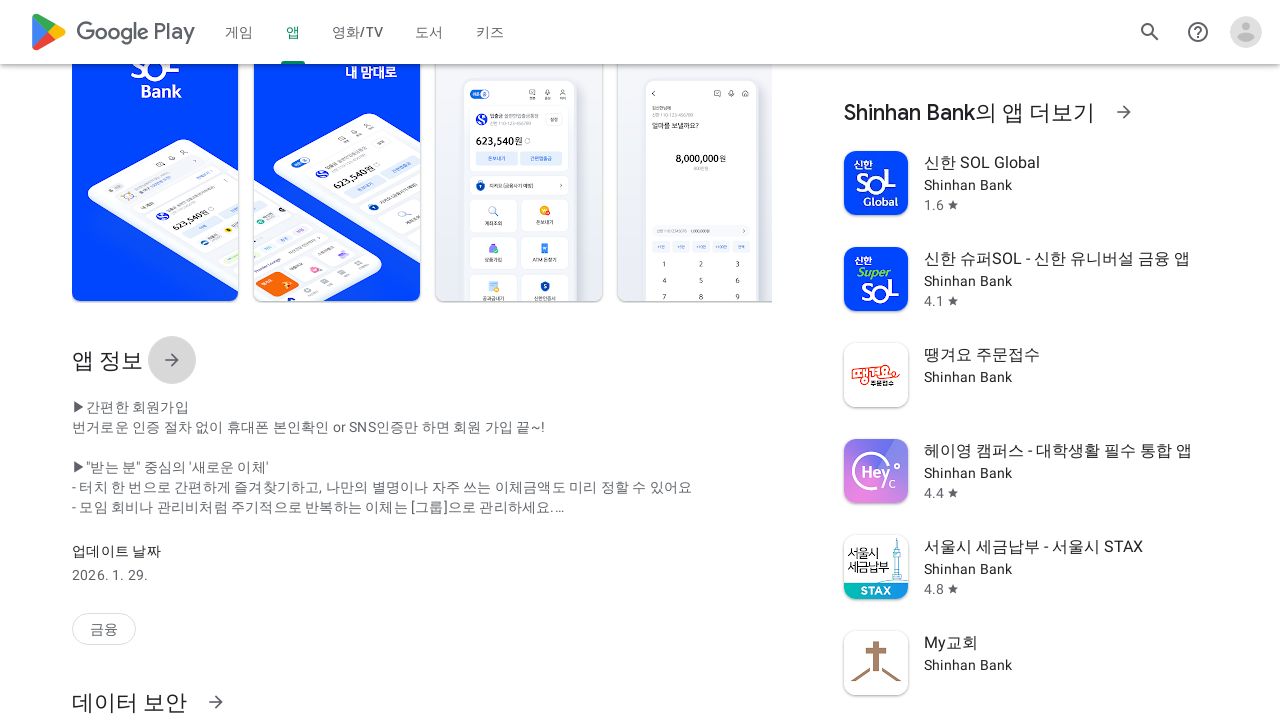

App info modal loaded successfully
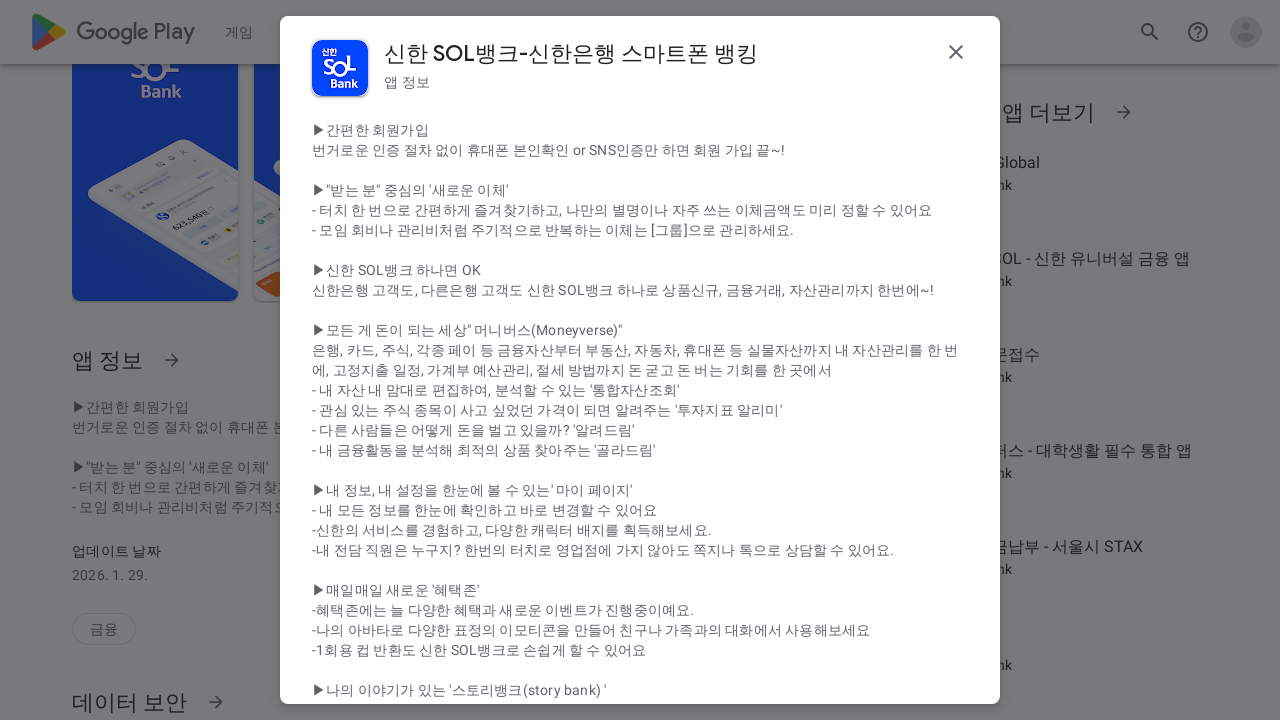

App info details are now visible
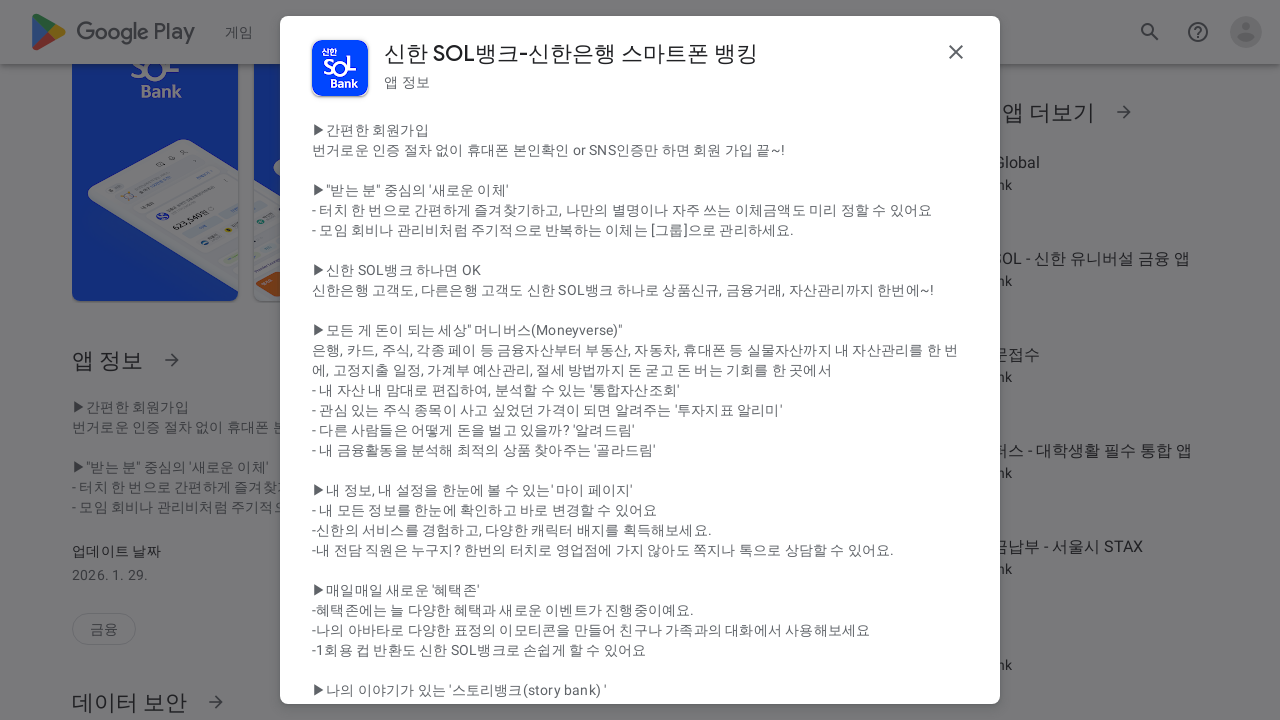

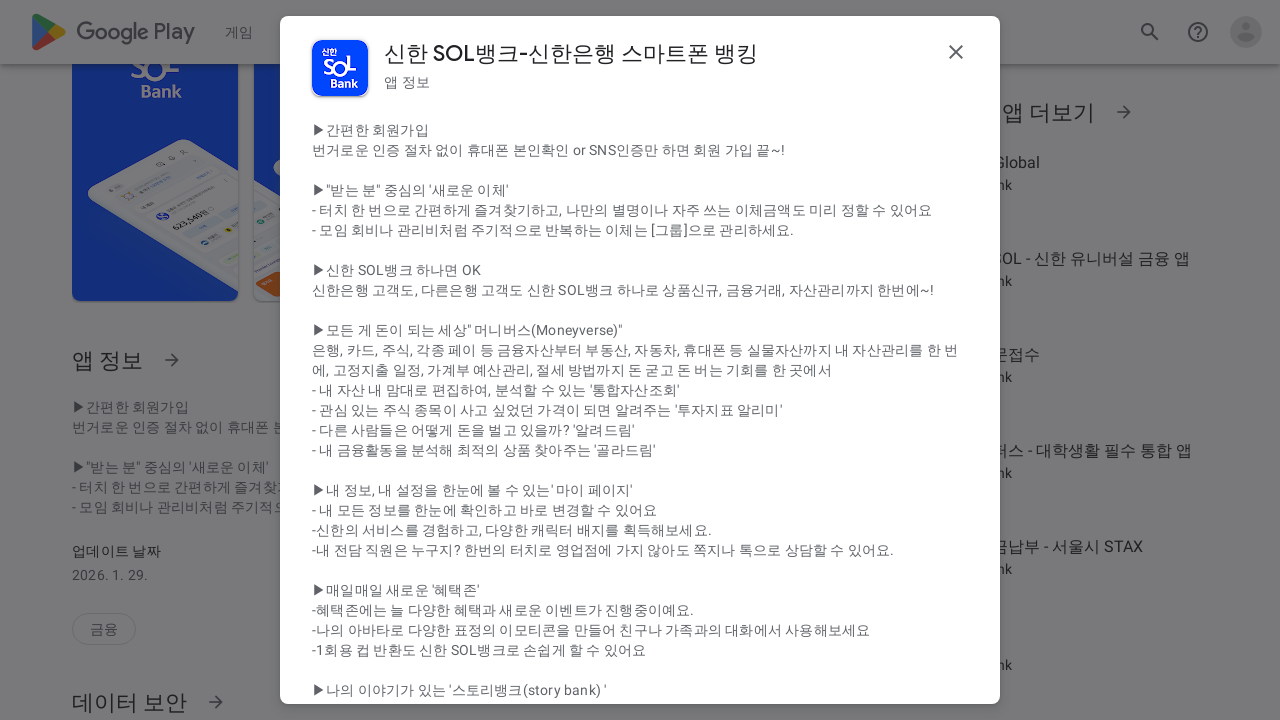